Tests switching between browser tabs by opening a new tab and switching back to the original

Starting URL: http://formy-project.herokuapp.com/switch-window

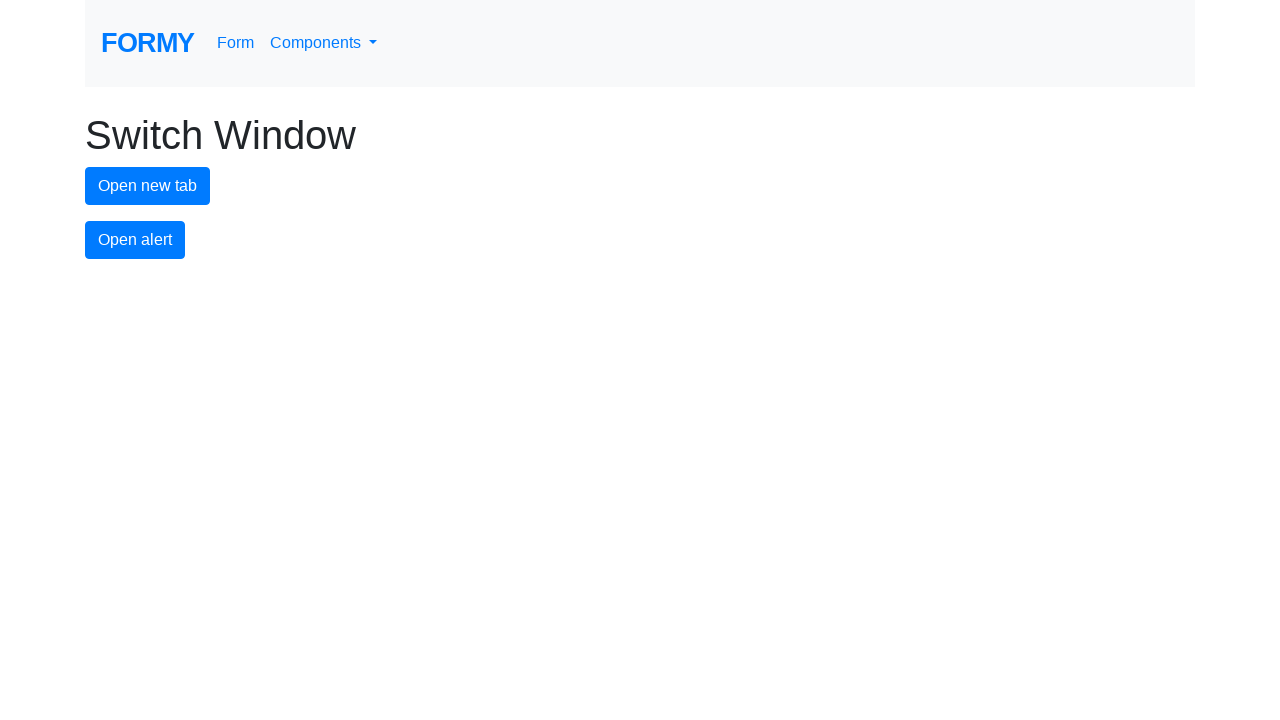

Clicked button to open new tab at (148, 186) on #new-tab-button
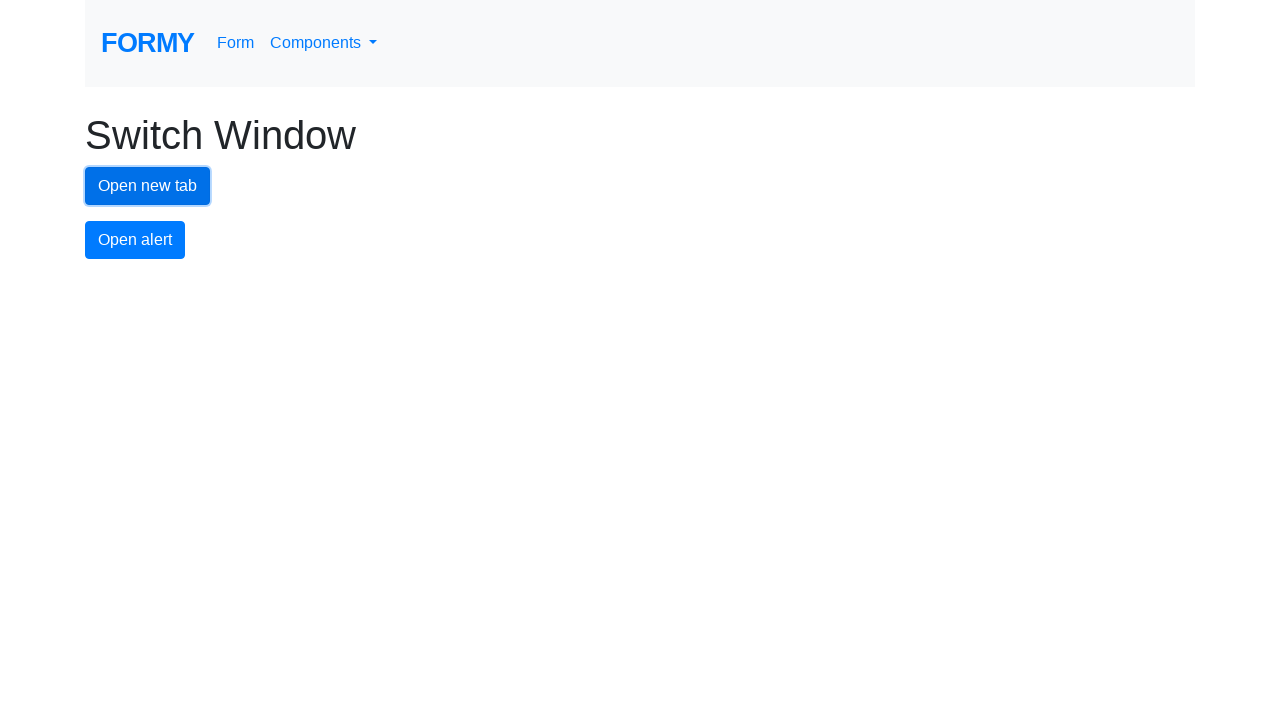

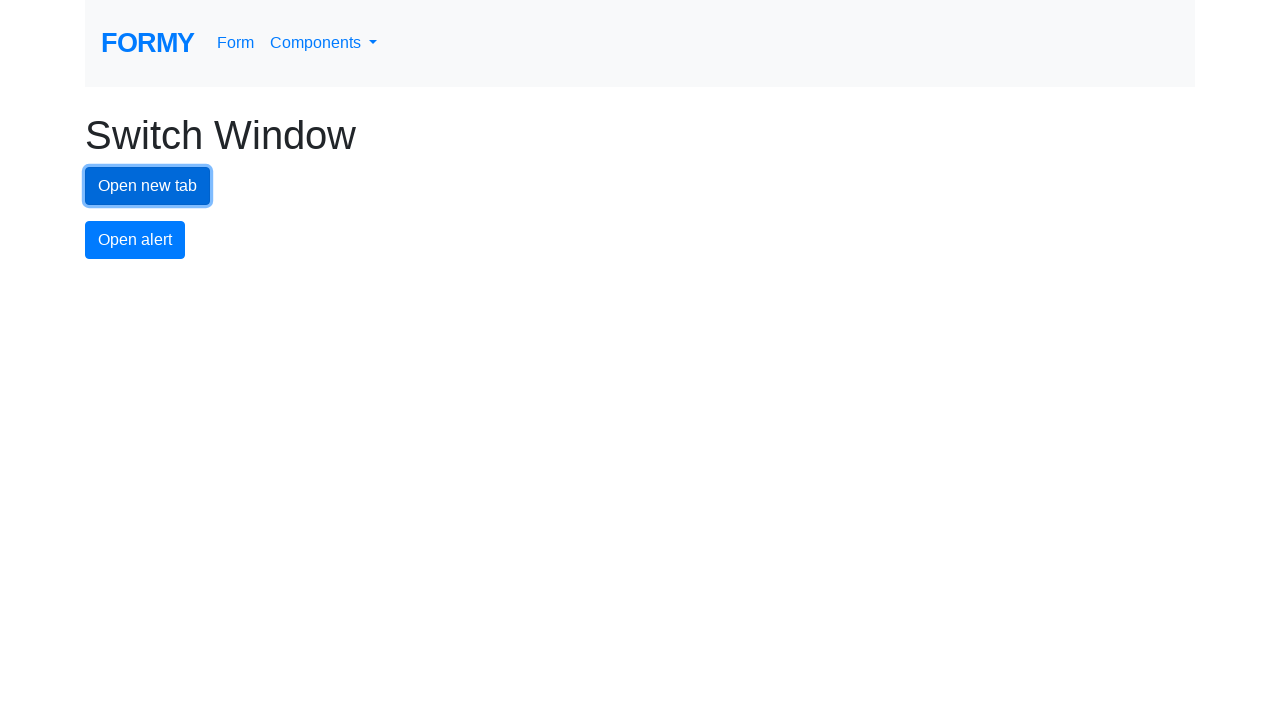